Tests the complete purchase flow on DemoBlaze e-commerce site: selecting a product, adding it to cart, navigating to cart, filling out the order form with personal and payment details, and submitting the purchase.

Starting URL: https://demoblaze.com

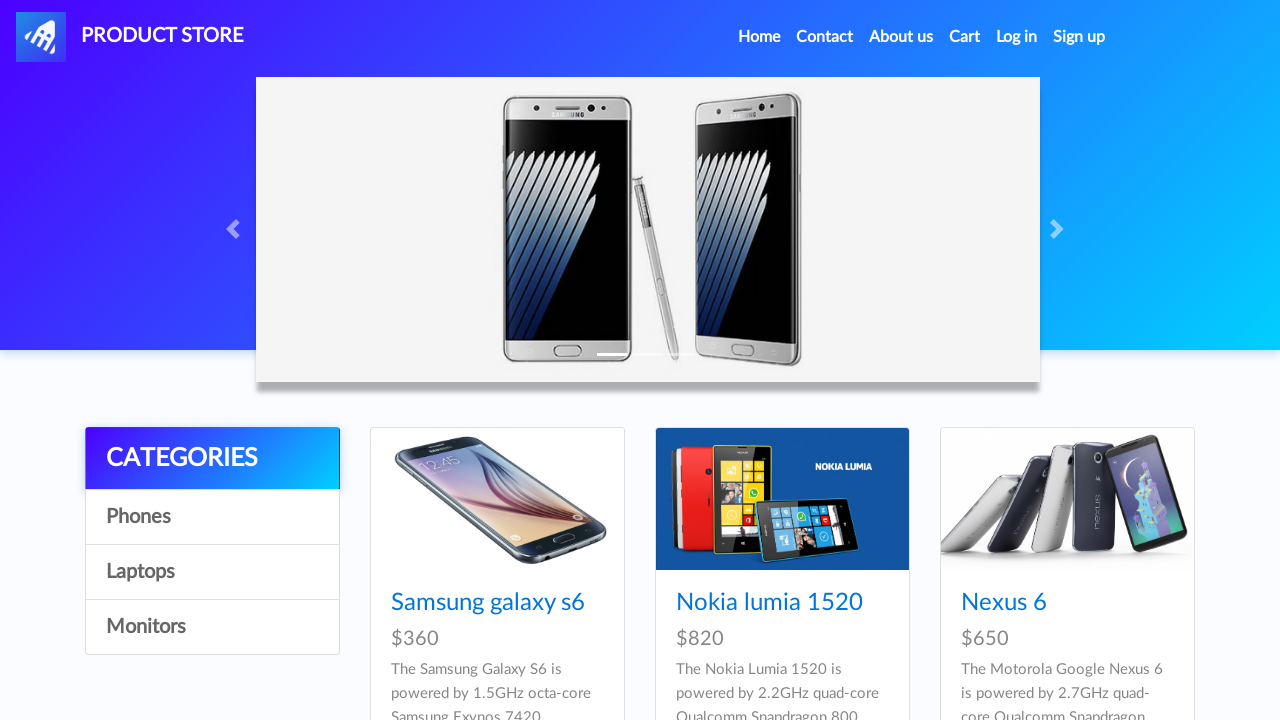

Clicked on Samsung Galaxy S6 product at (497, 499) on a[href='prod.html?idp_=1']
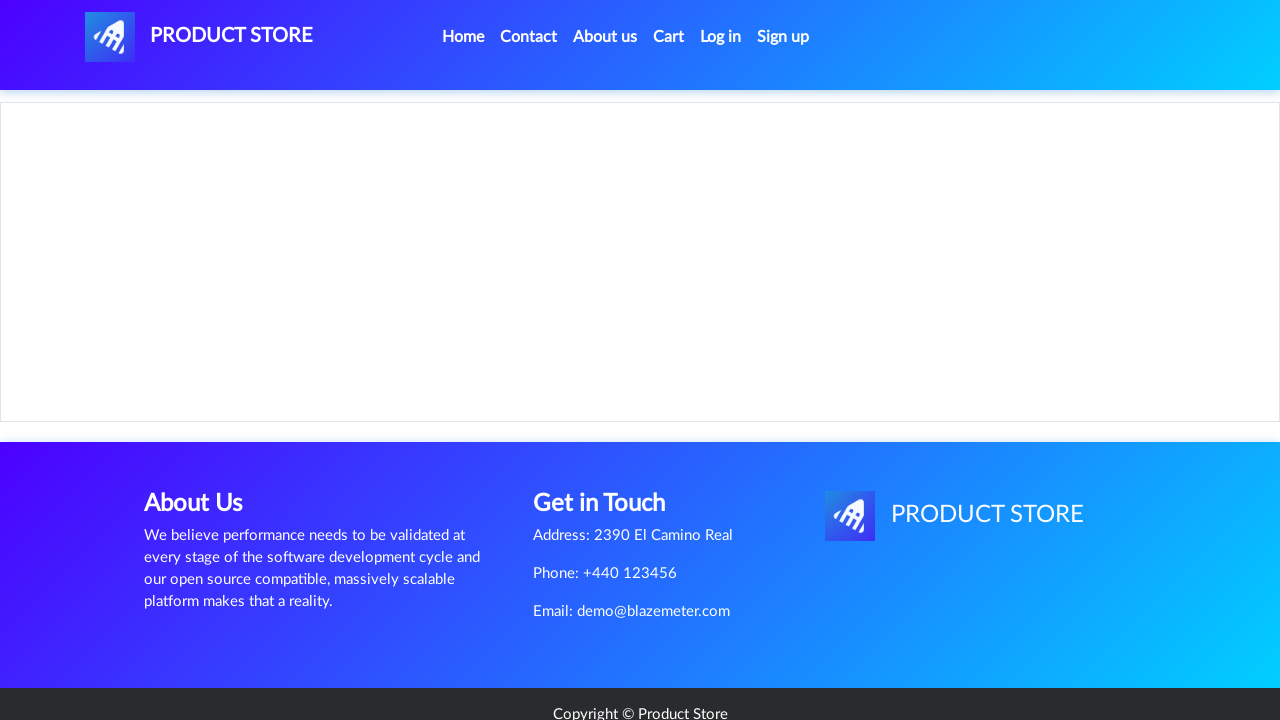

Product page loaded with Add to cart button visible
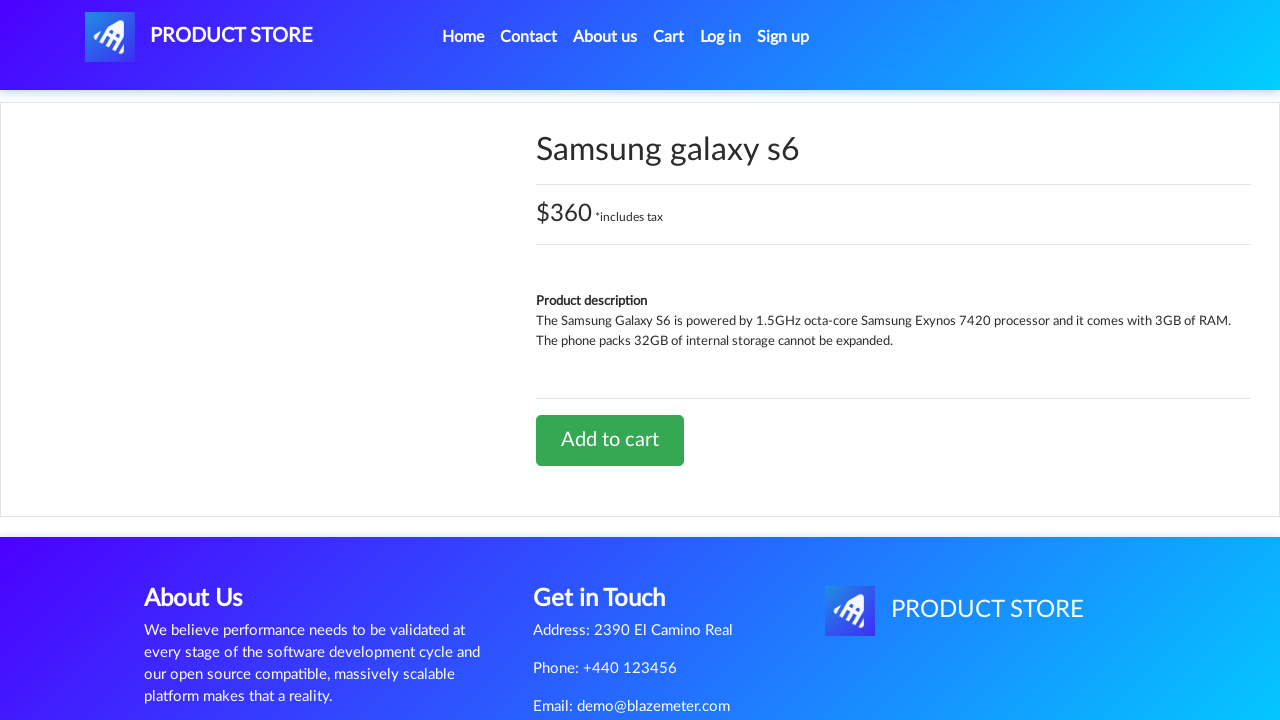

Clicked Add to cart button at (610, 440) on a[onclick='addToCart(1)']
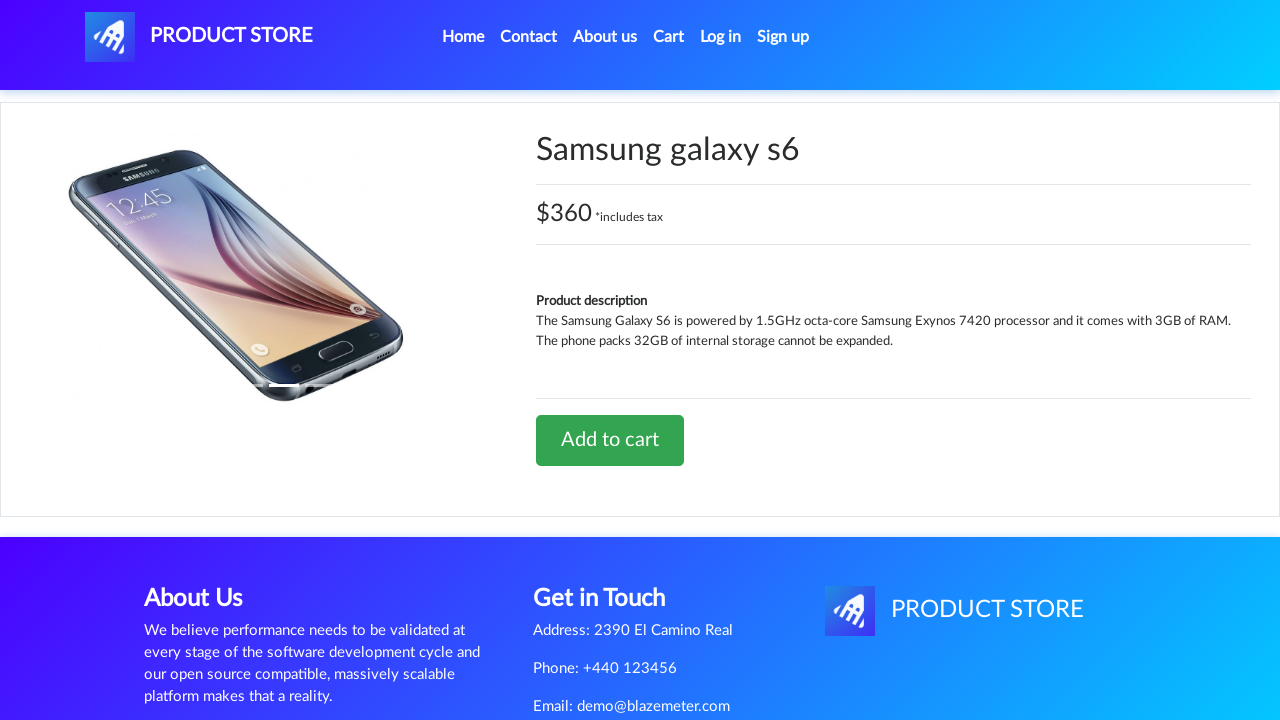

Accepted alert confirmation after adding product to cart
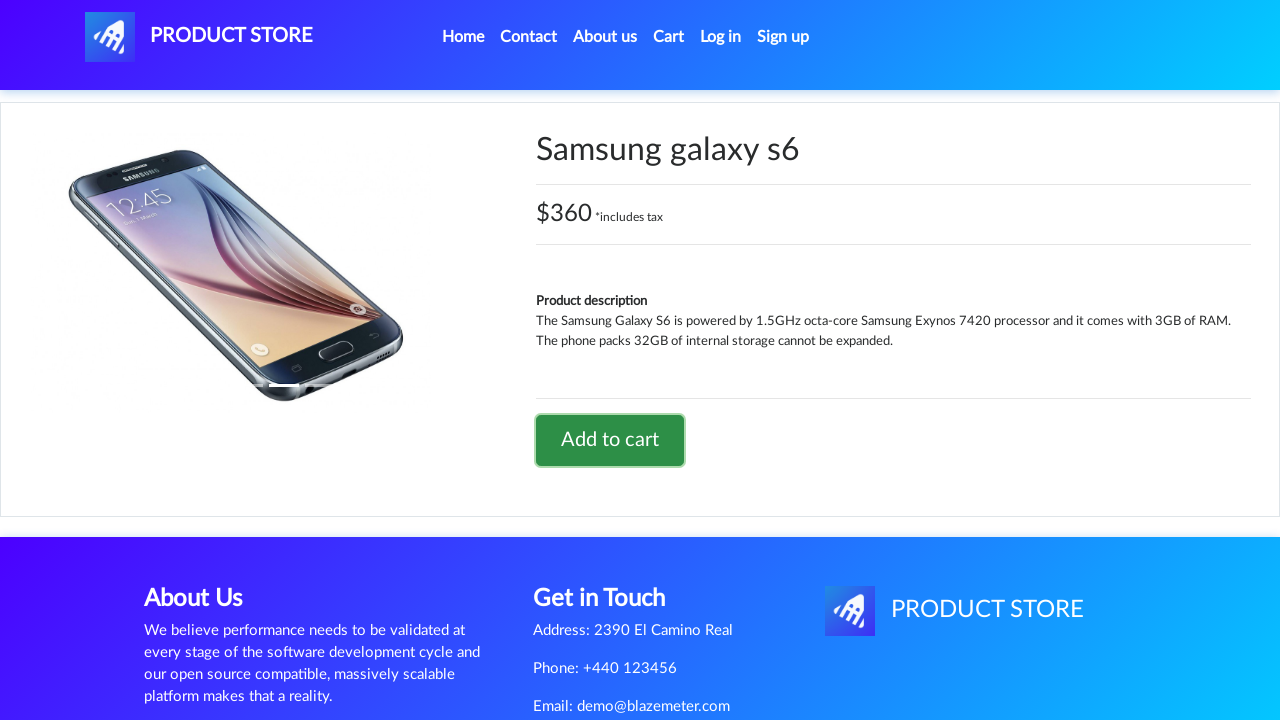

Navigated to cart page
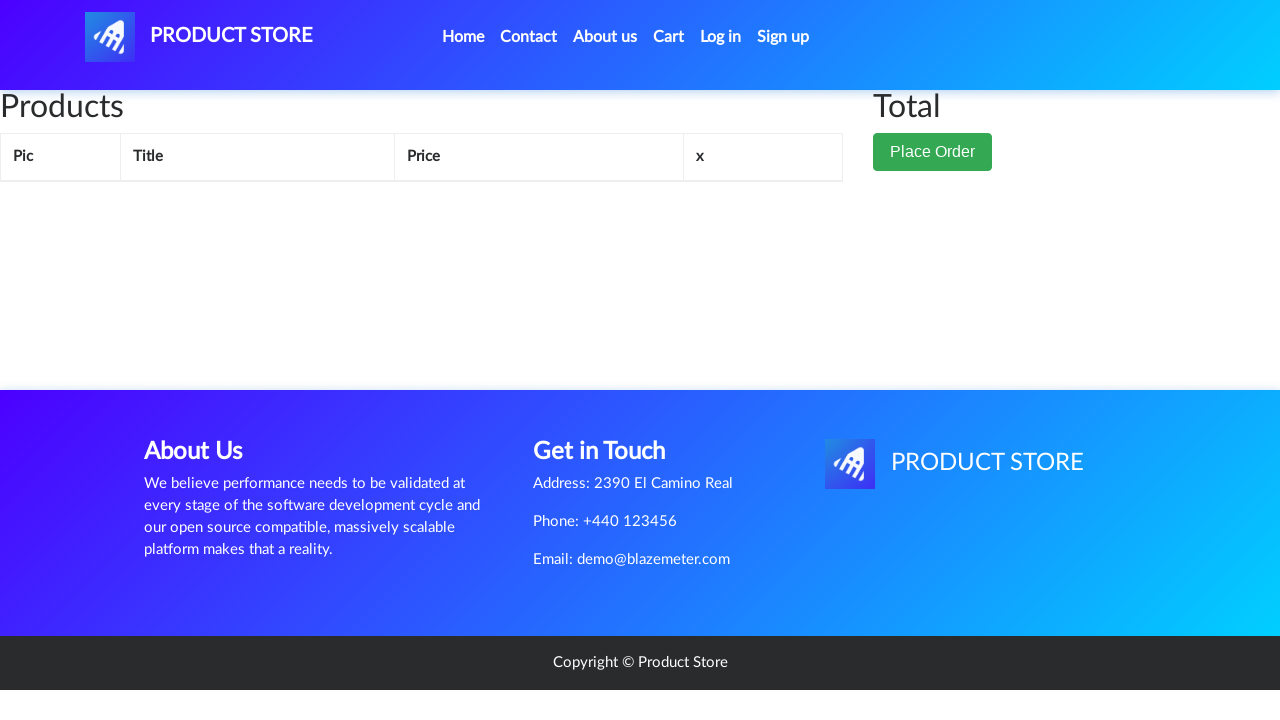

Cart page loaded with Place Order button visible
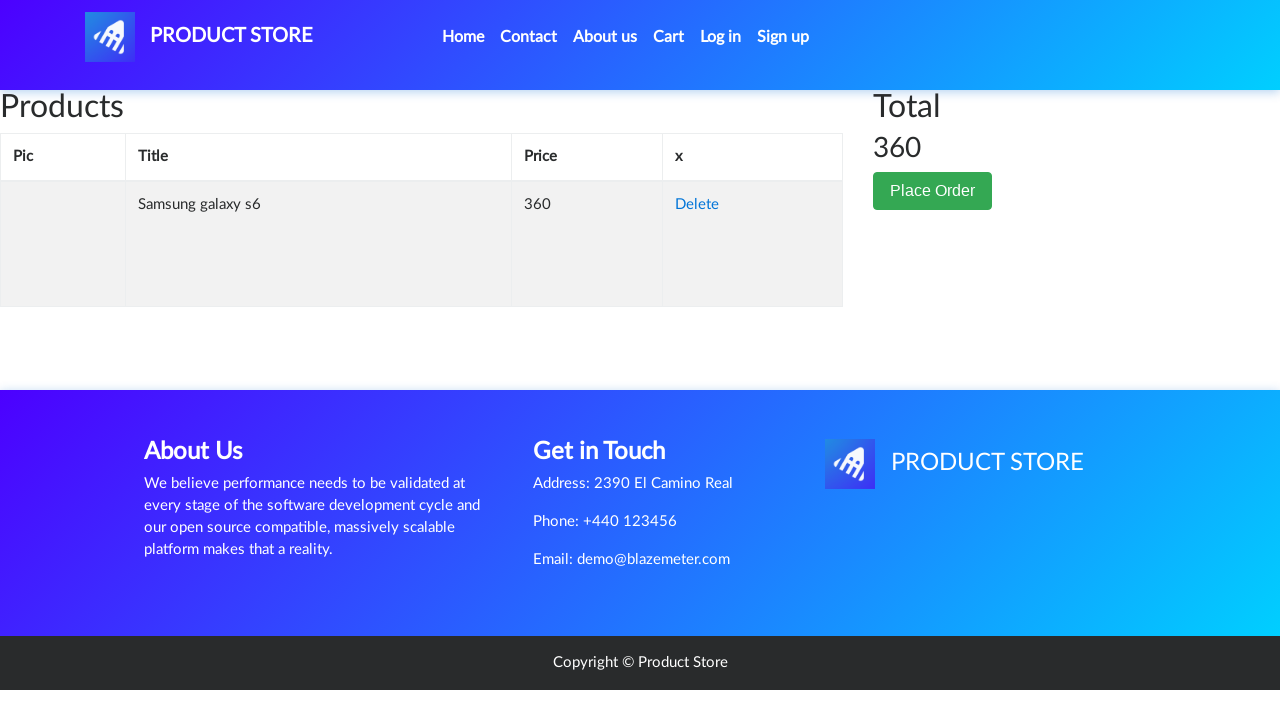

Clicked Place Order button at (933, 191) on button.btn.btn-success
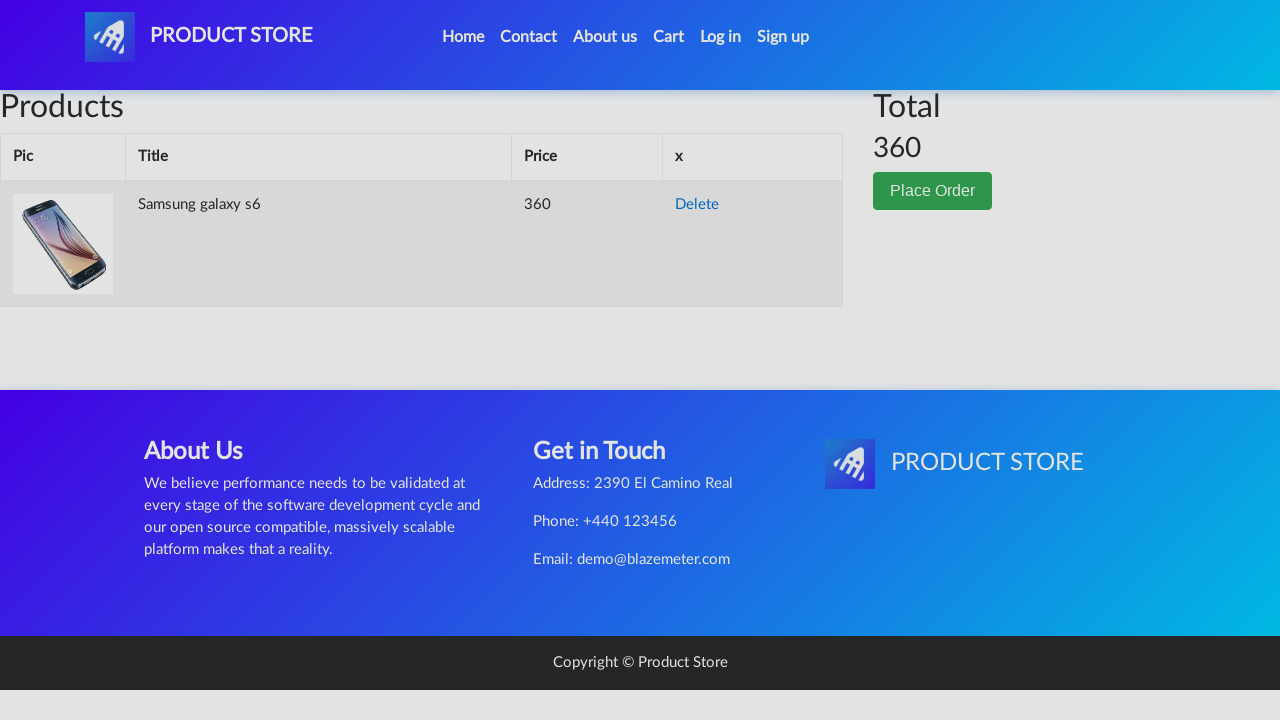

Order form modal appeared
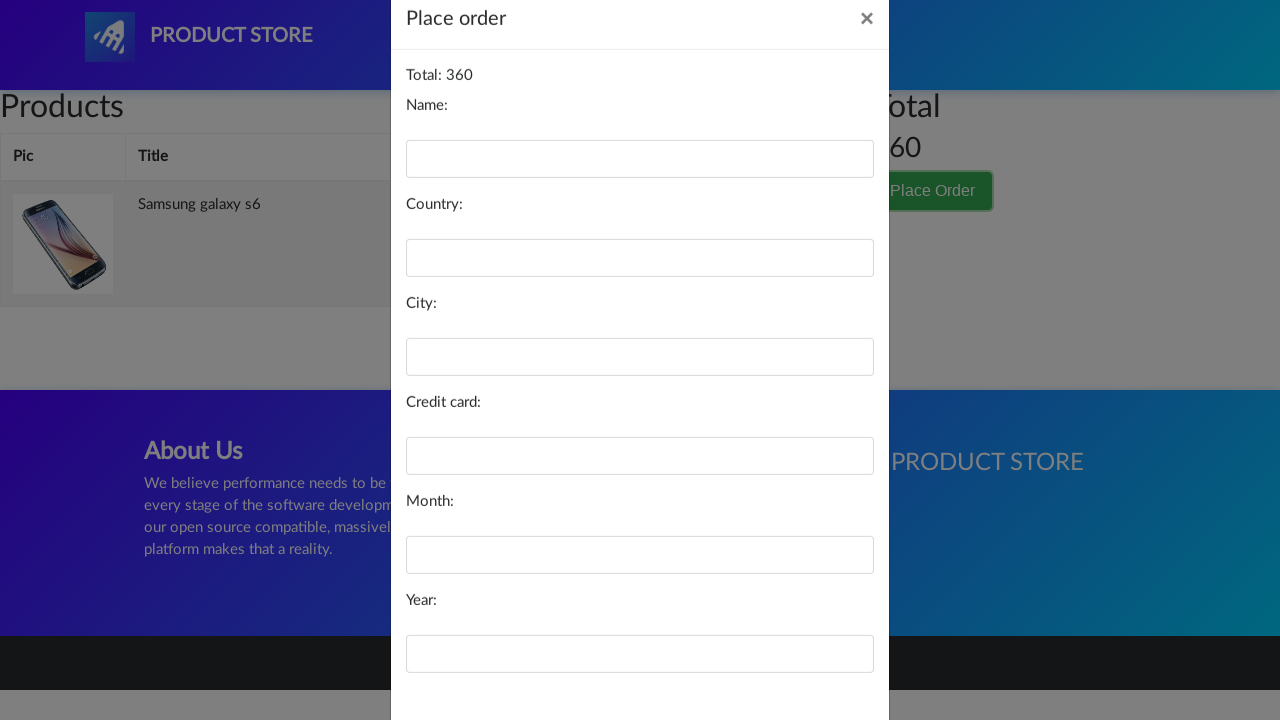

Filled name field with 'Maria Santos' on #name
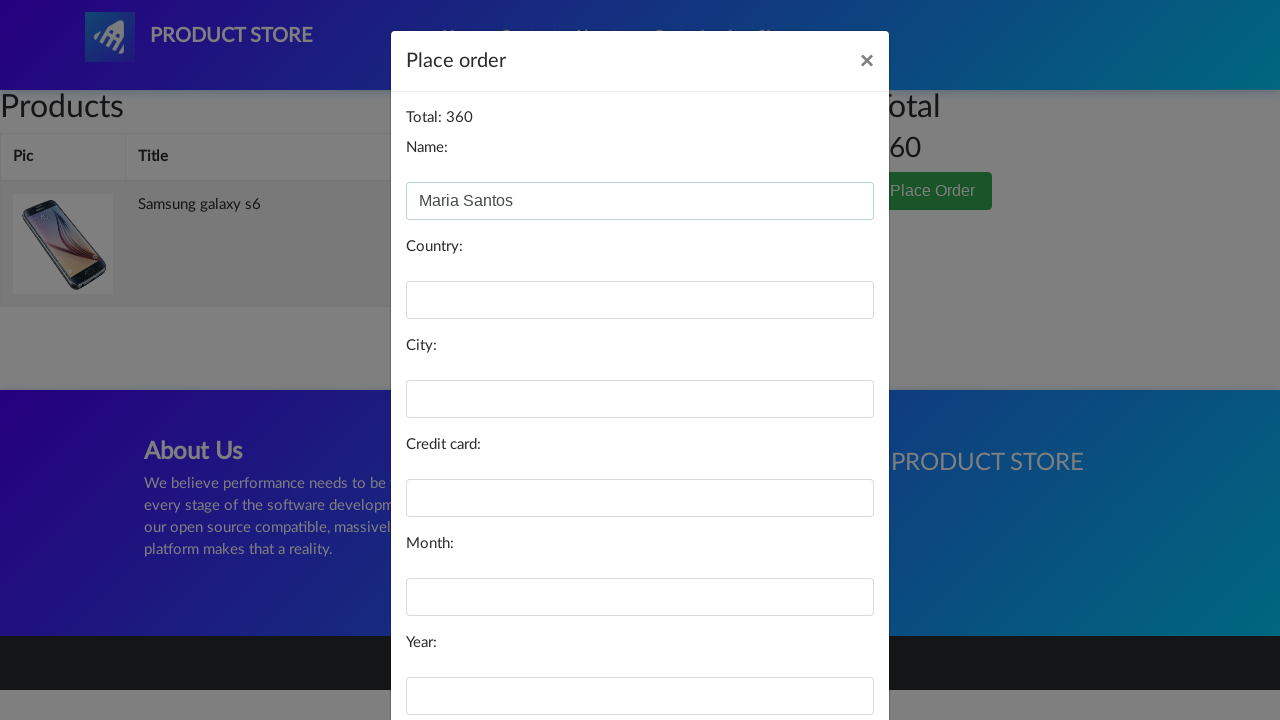

Filled country field with 'Brasil' on #country
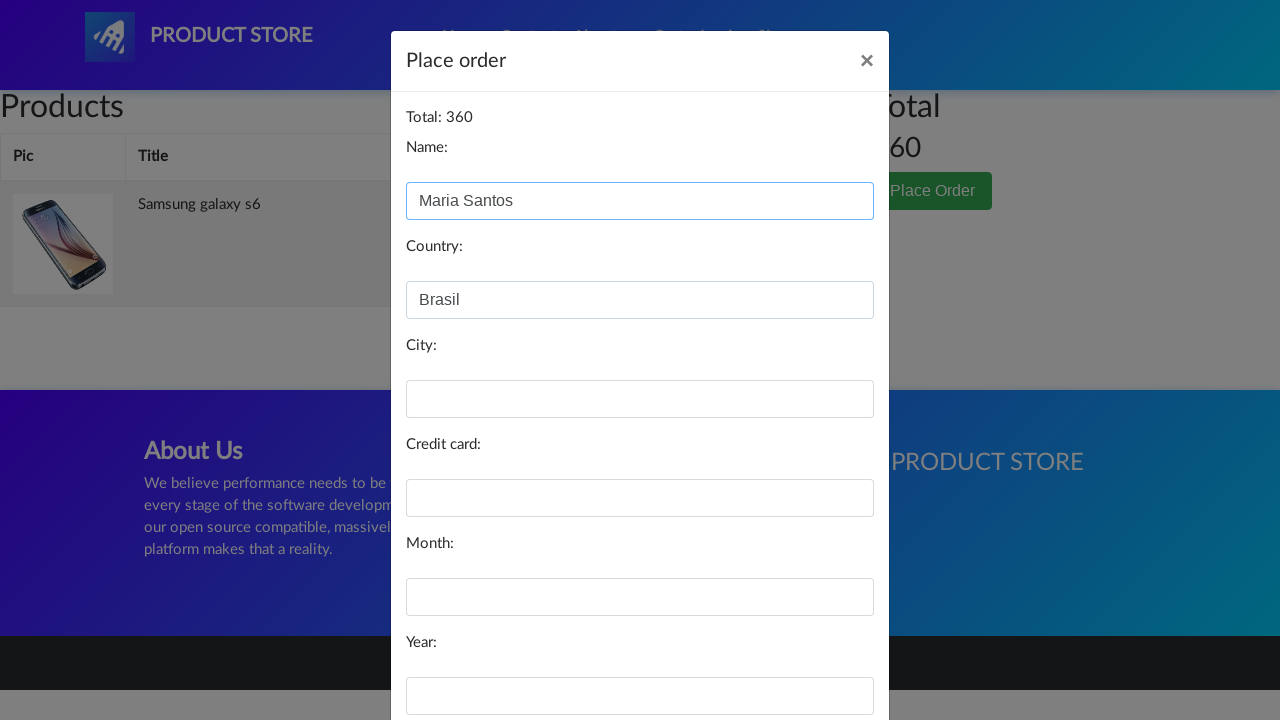

Filled city field with 'Sao Paulo' on #city
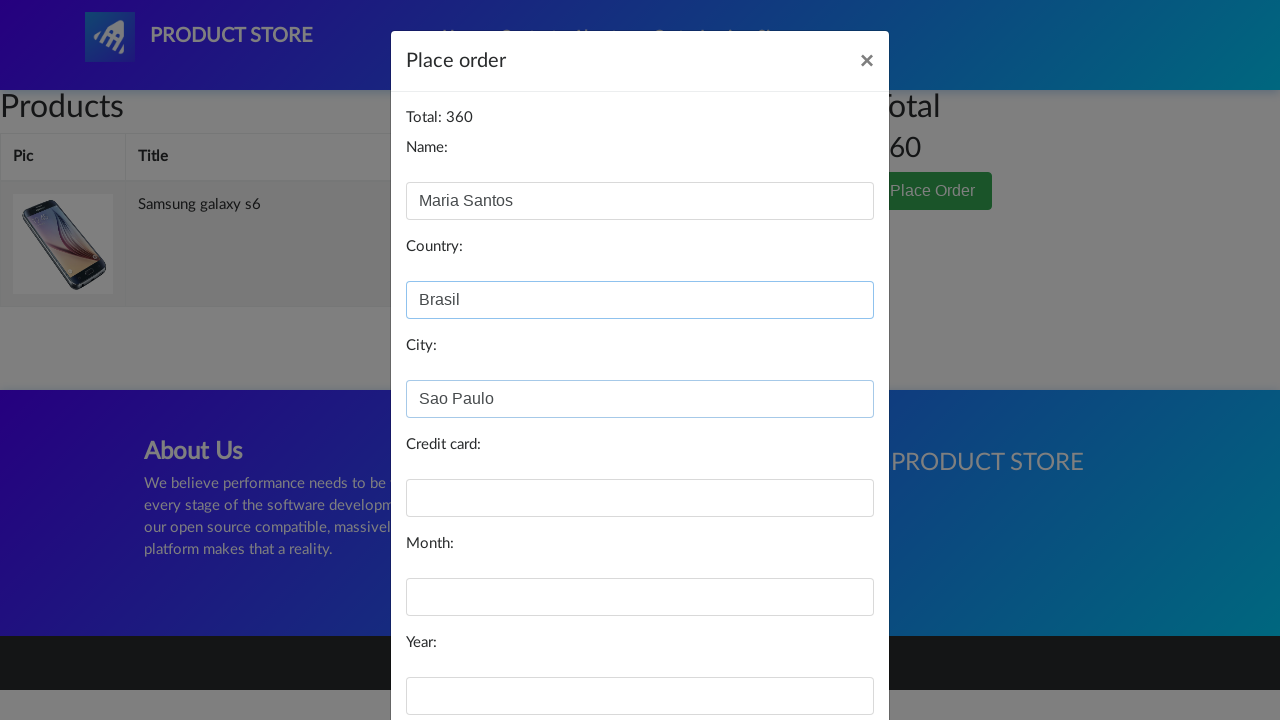

Filled card number field with payment card on #card
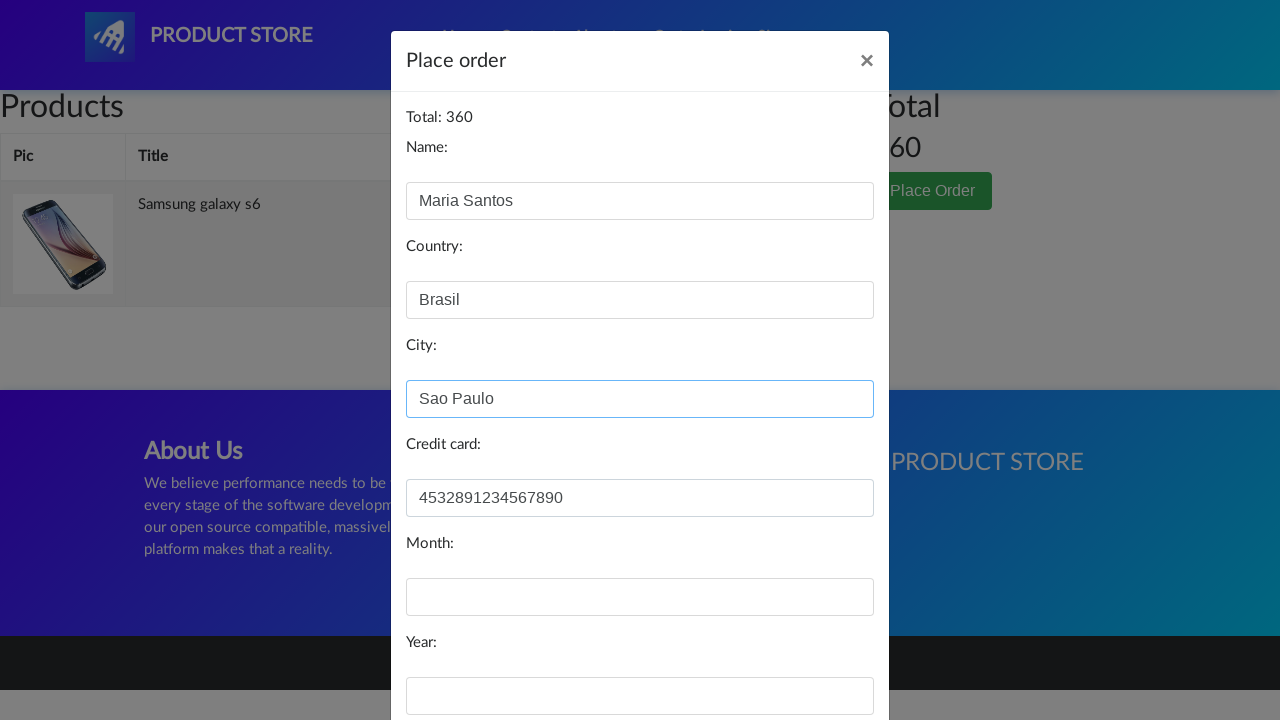

Filled month field with '08' on #month
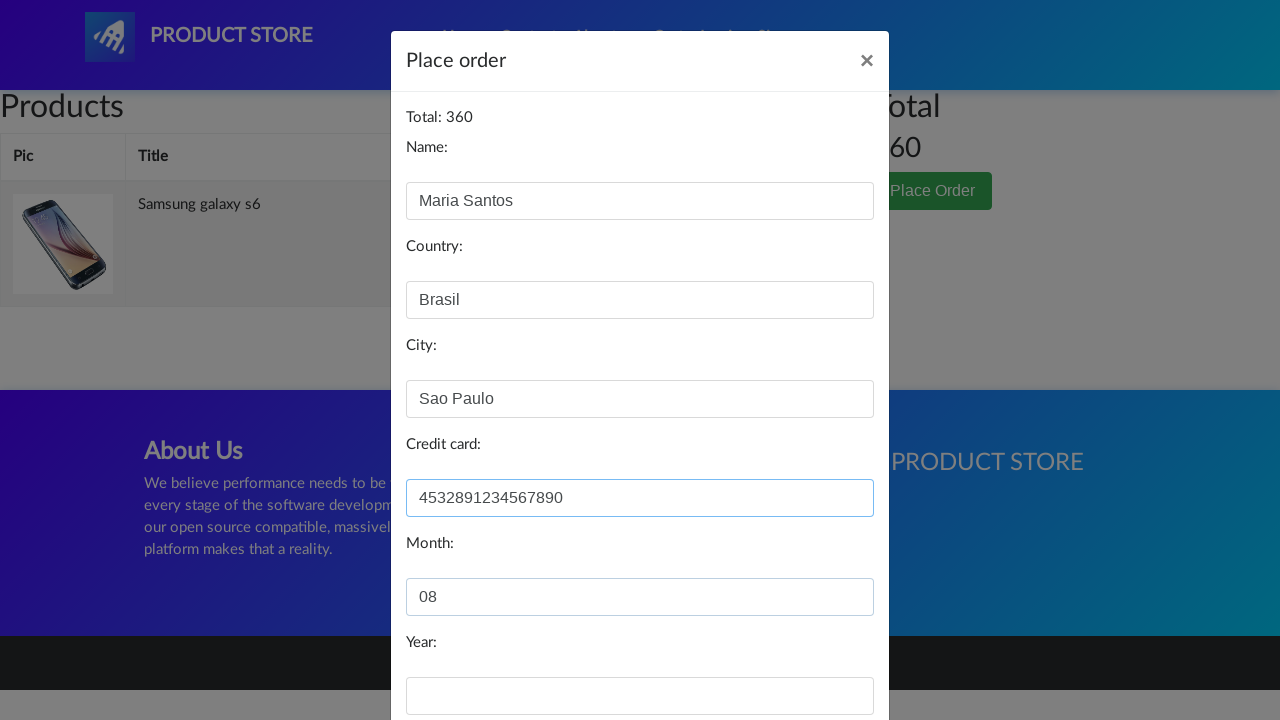

Filled year field with '2025' on #year
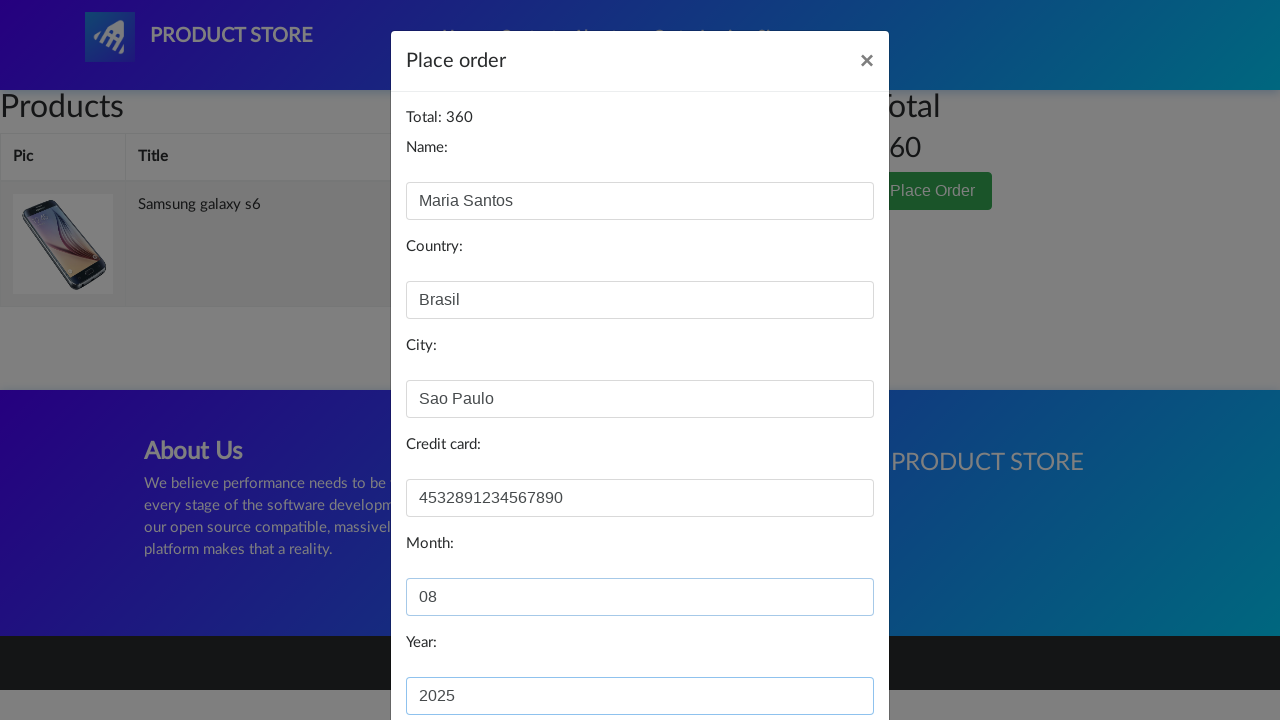

Clicked Purchase button to submit order at (823, 655) on button[onclick='purchaseOrder()']
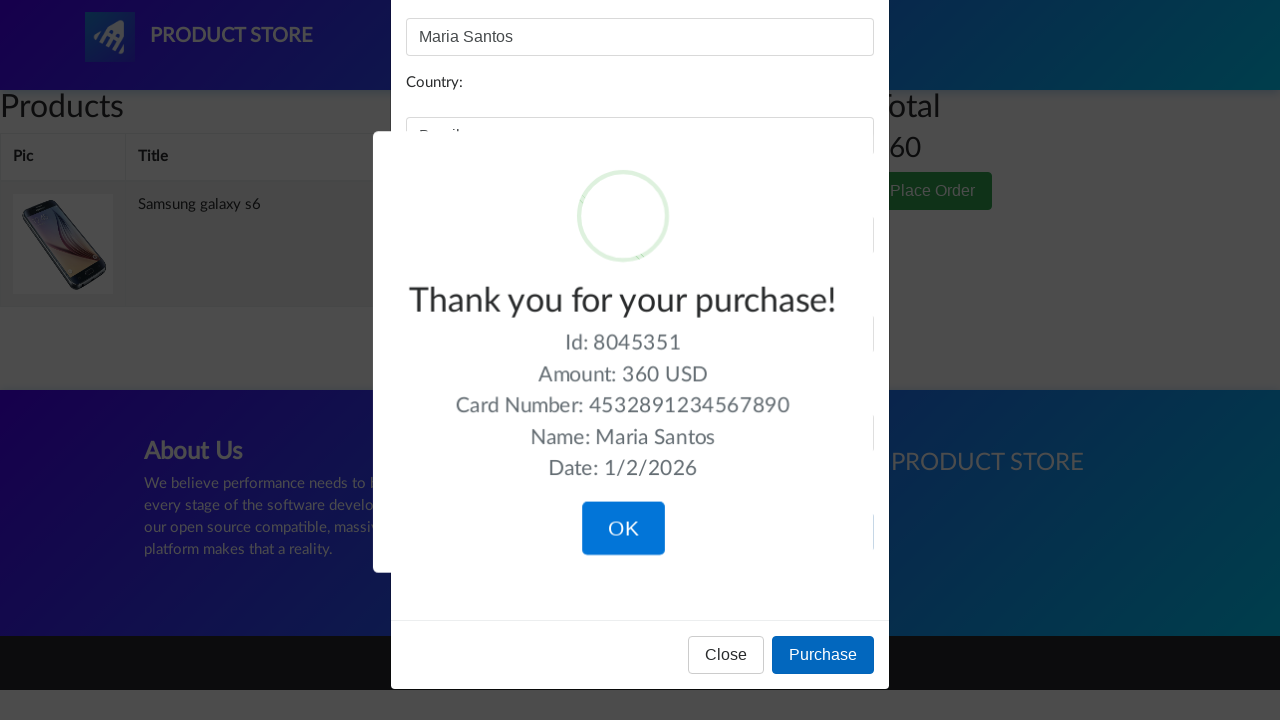

Purchase confirmation message appeared
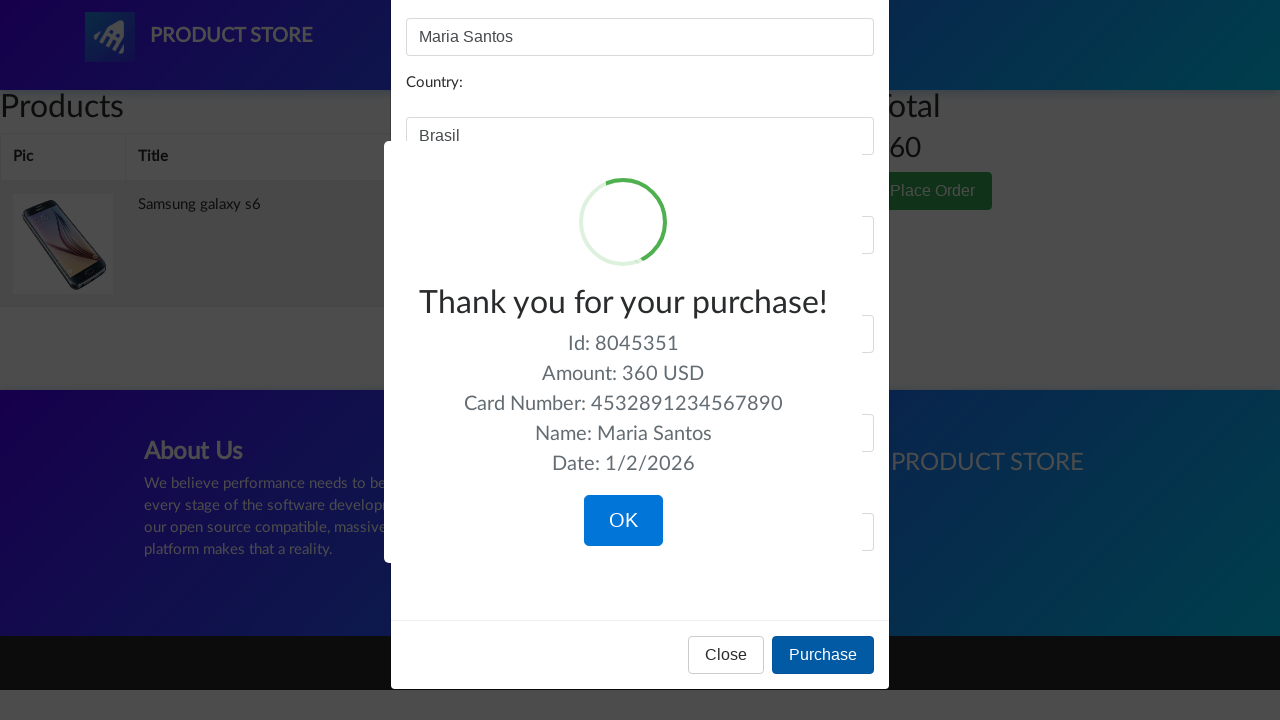

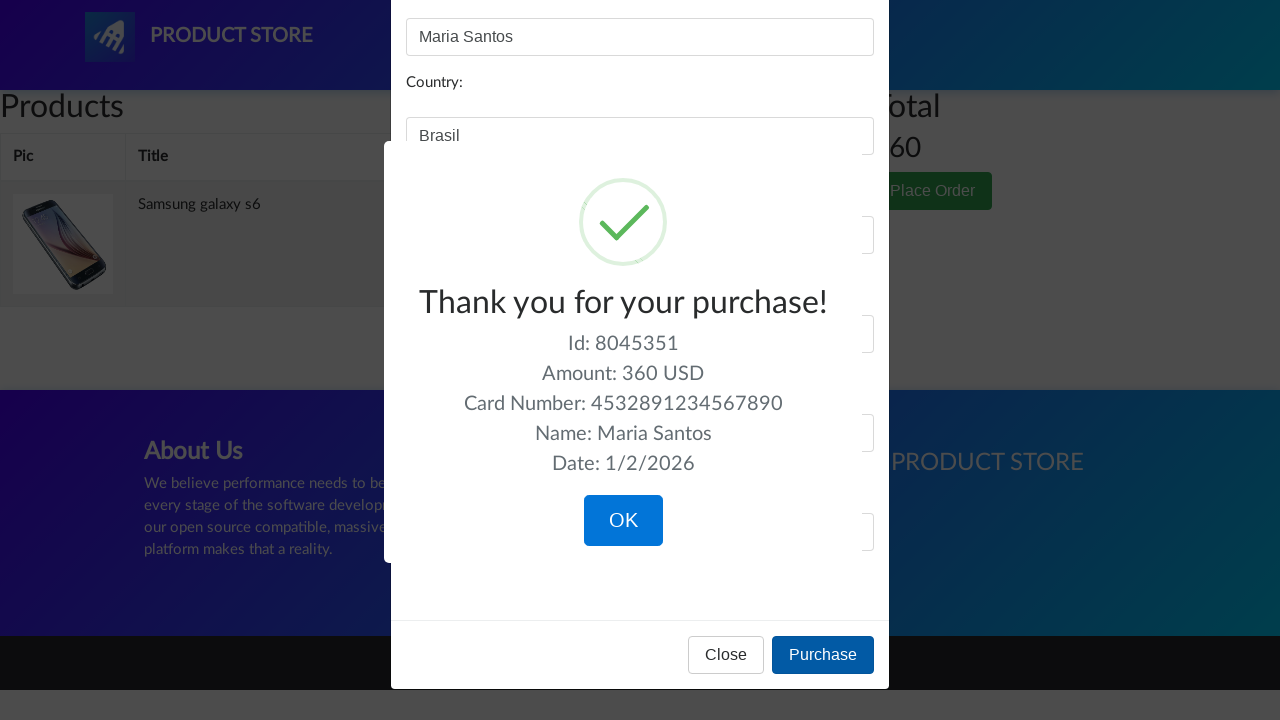